Tests browser window handling by clicking a link that opens a new window, then iterating through all open windows and closing specific ones based on their title.

Starting URL: https://opensource-demo.orangehrmlive.com/web/index.php/auth/login

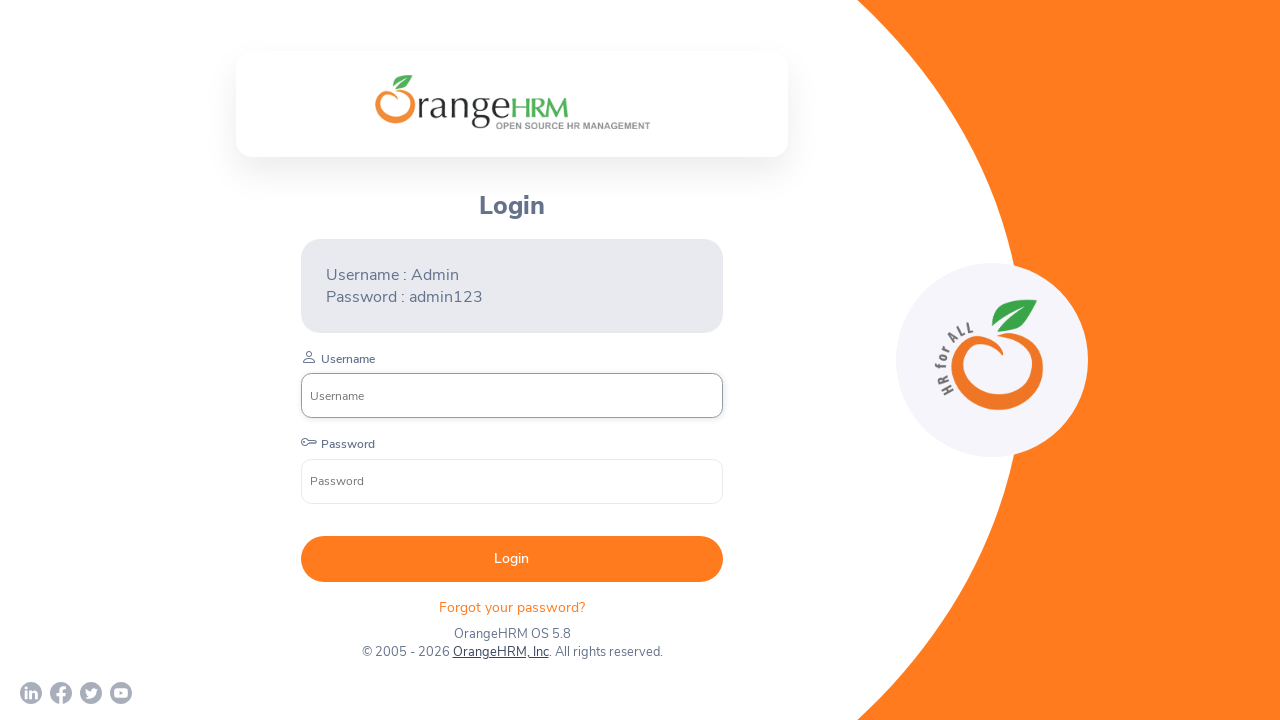

Clicked OrangeHRM, Inc link and new window opened at (500, 652) on xpath=//a[normalize-space()='OrangeHRM, Inc']
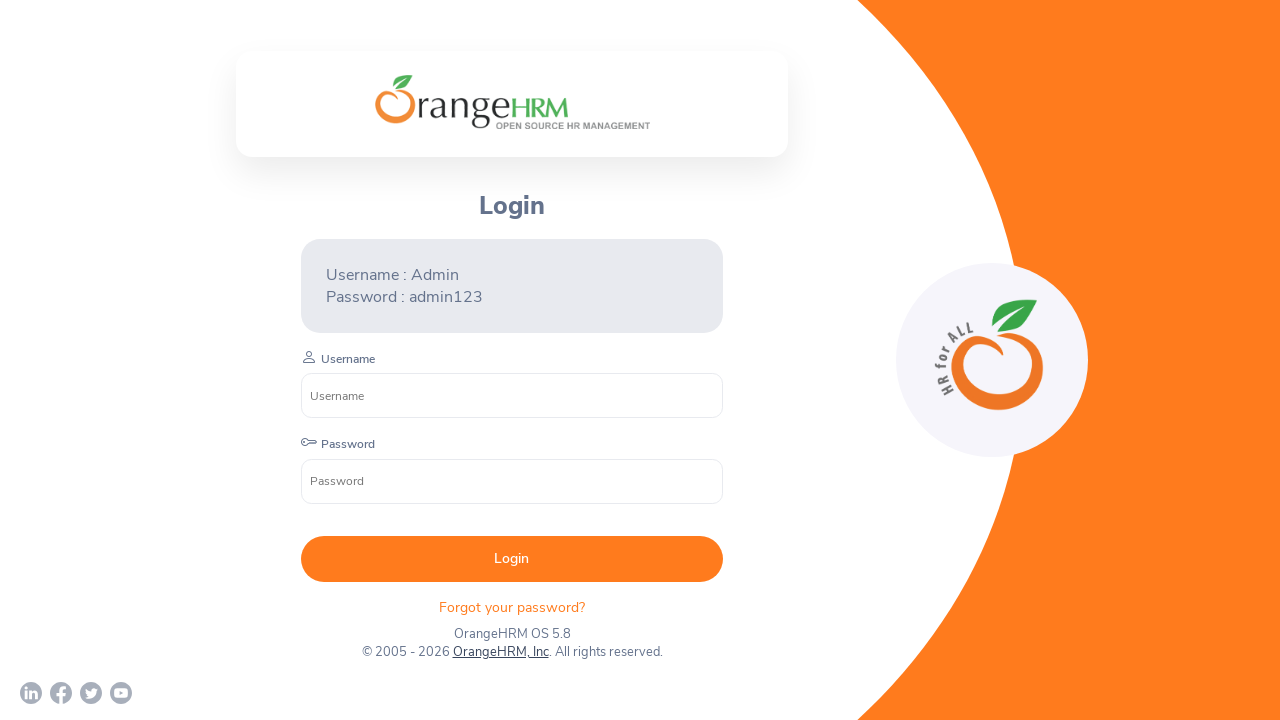

New page loaded completely
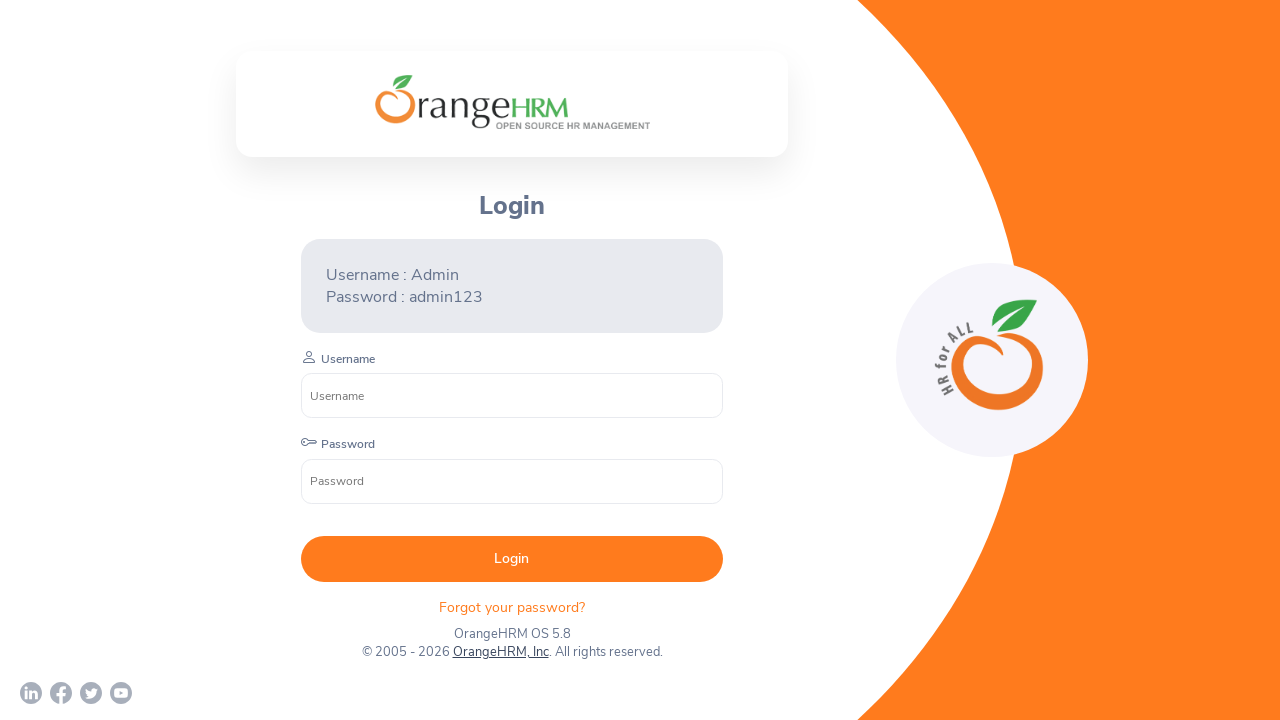

Retrieved all open pages in the context
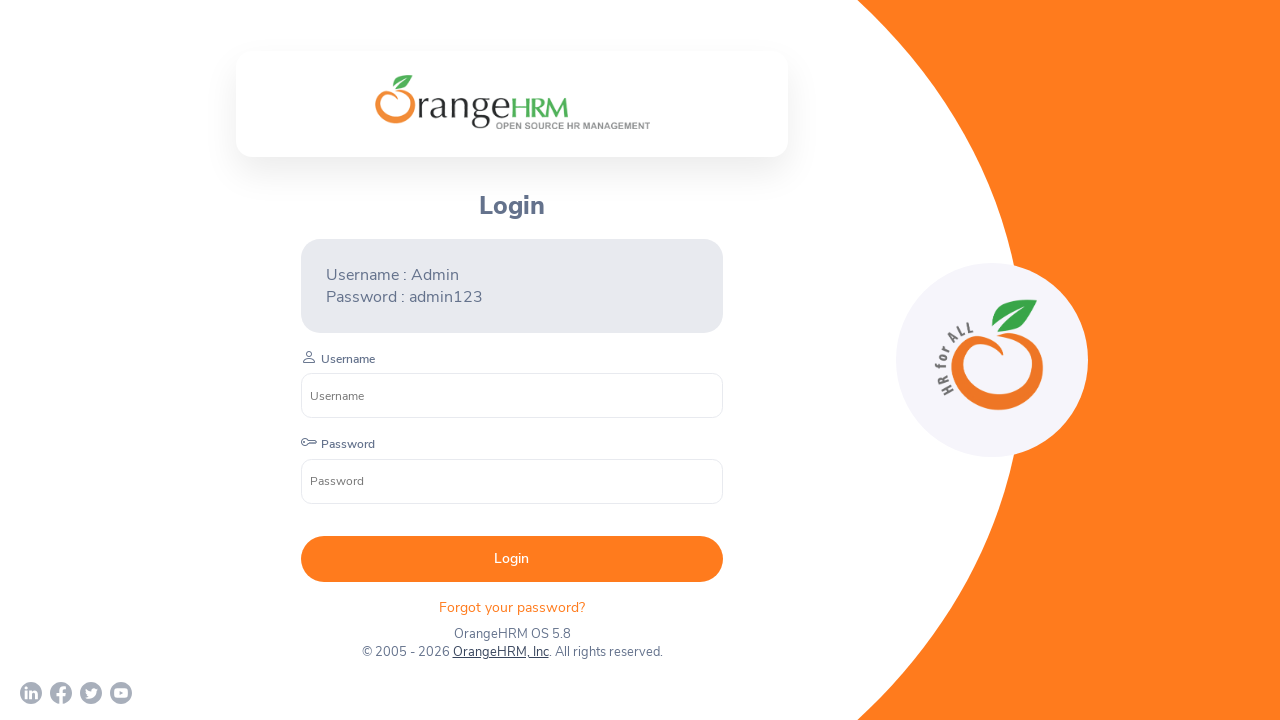

Checked page title: 'OrangeHRM'
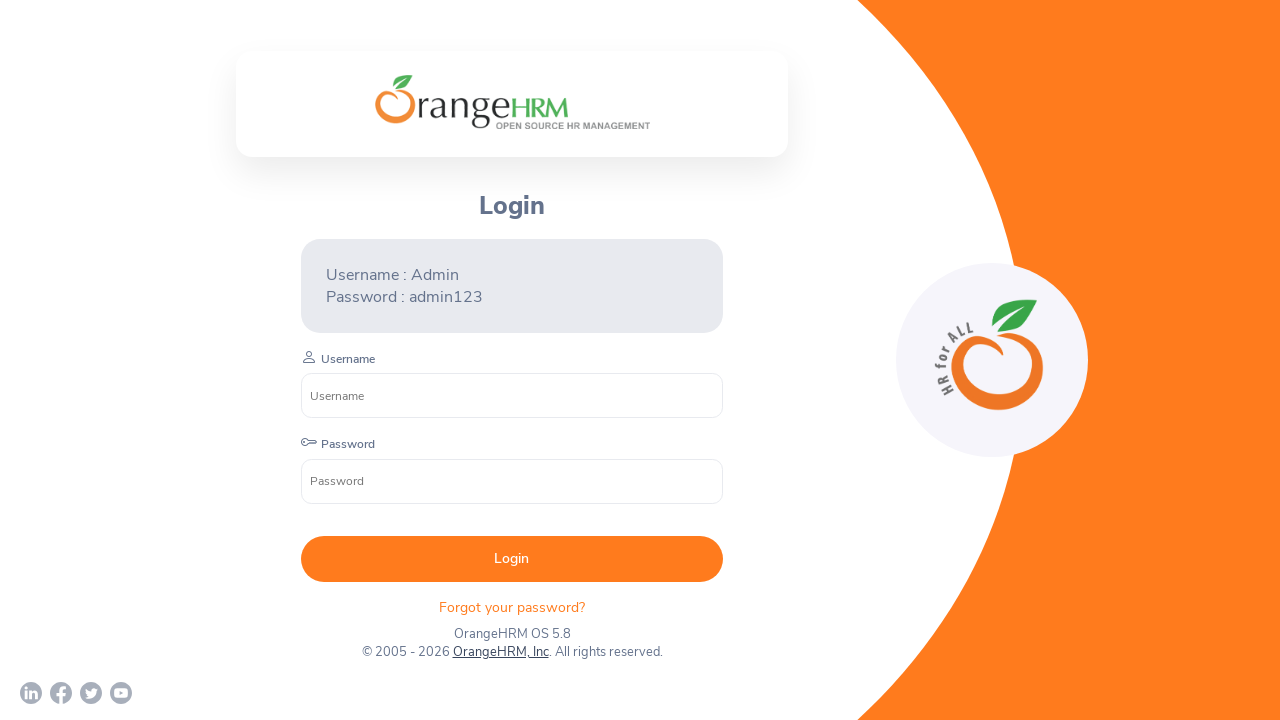

Checked page title: 'Human Resources Management Software | HRMS | OrangeHRM'
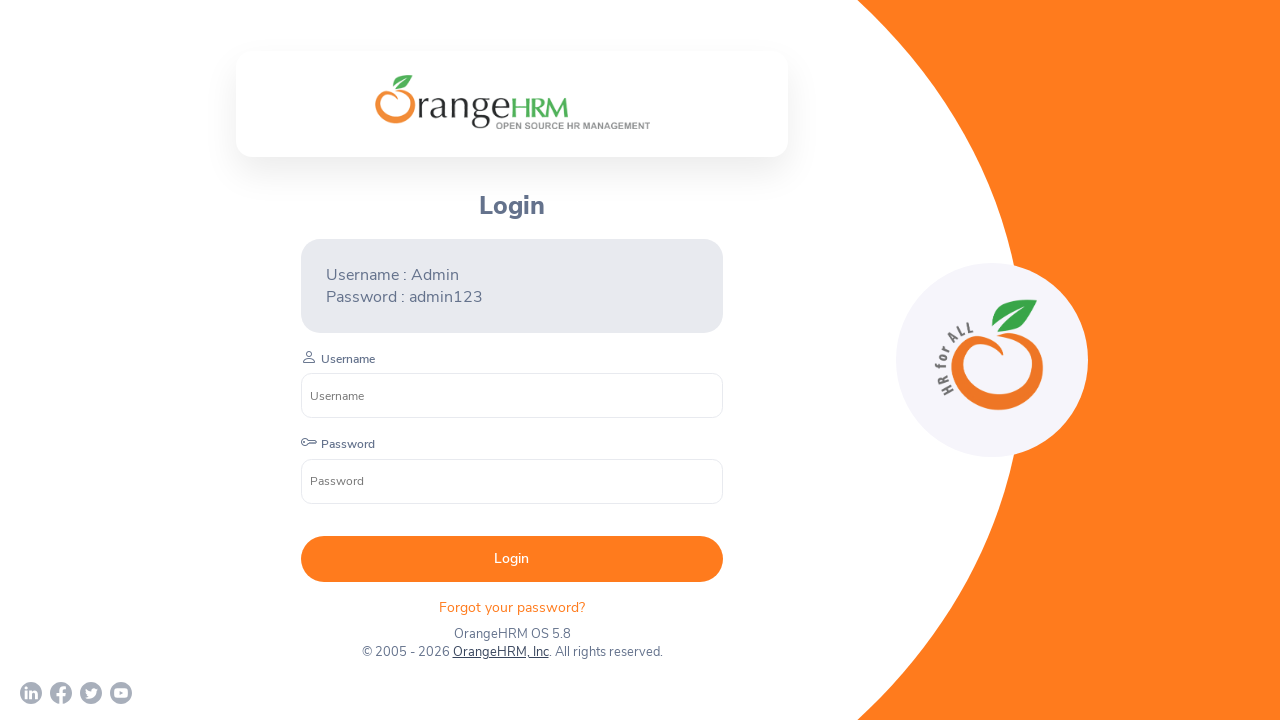

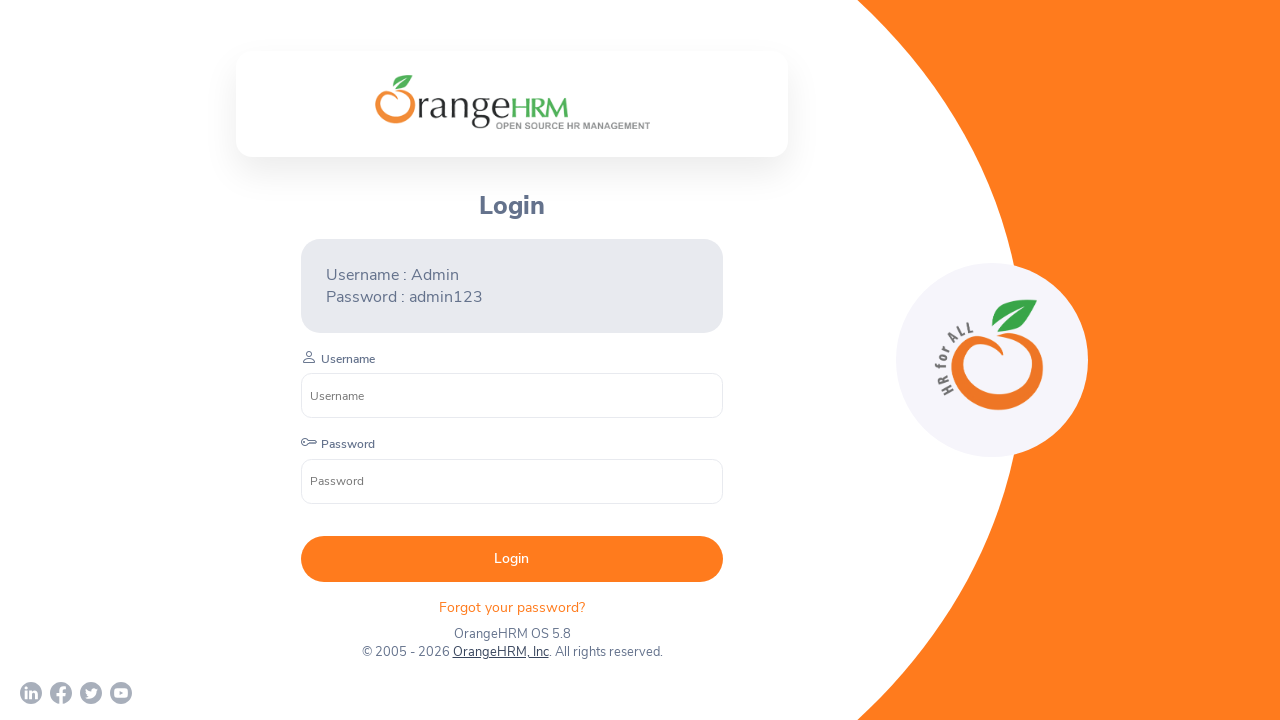